Calculates the sum of all amounts in the table's Amount column and verifies it matches the expected total

Starting URL: https://rahulshettyacademy.com/AutomationPractice/

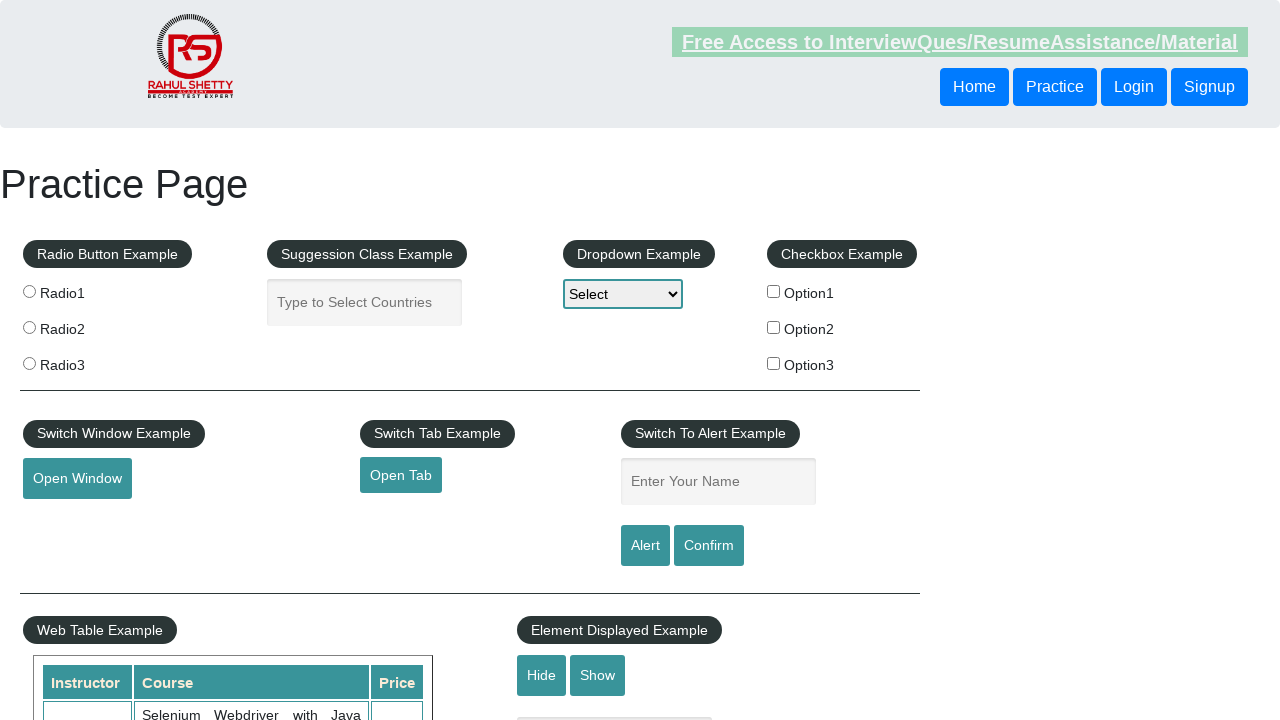

Waited for product table to load
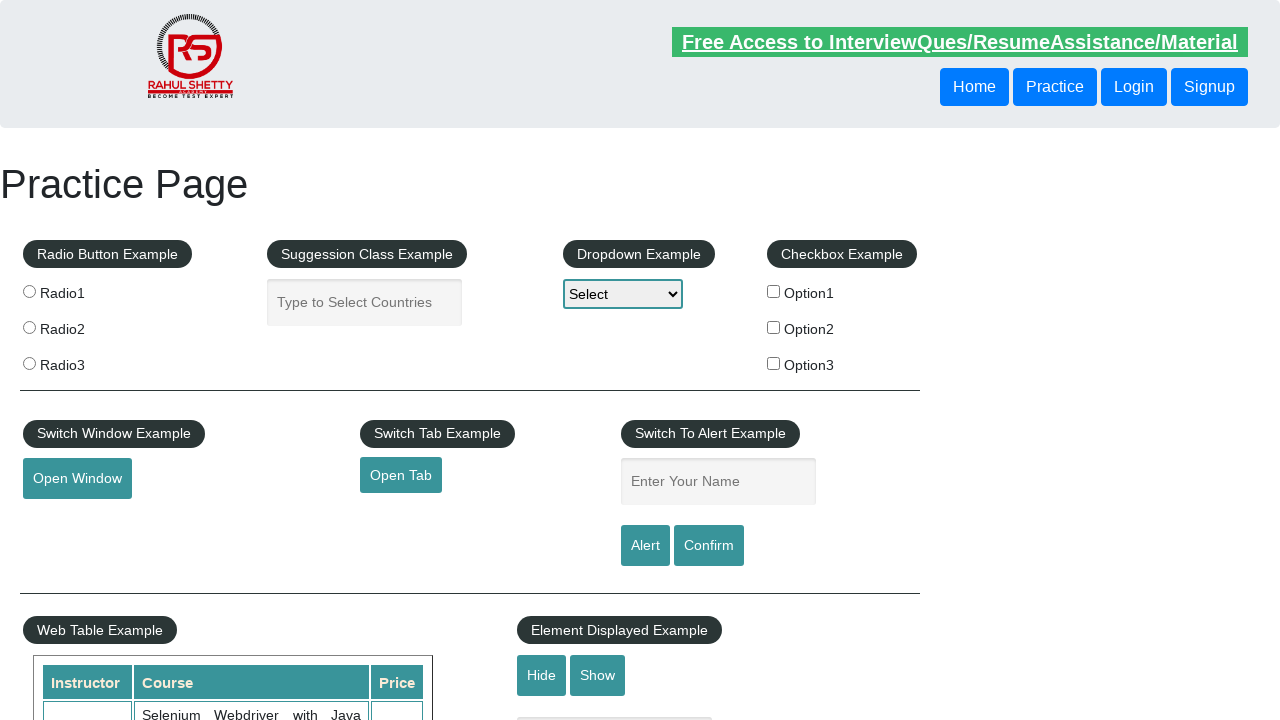

Retrieved all amount cells from the 4th column of the product table
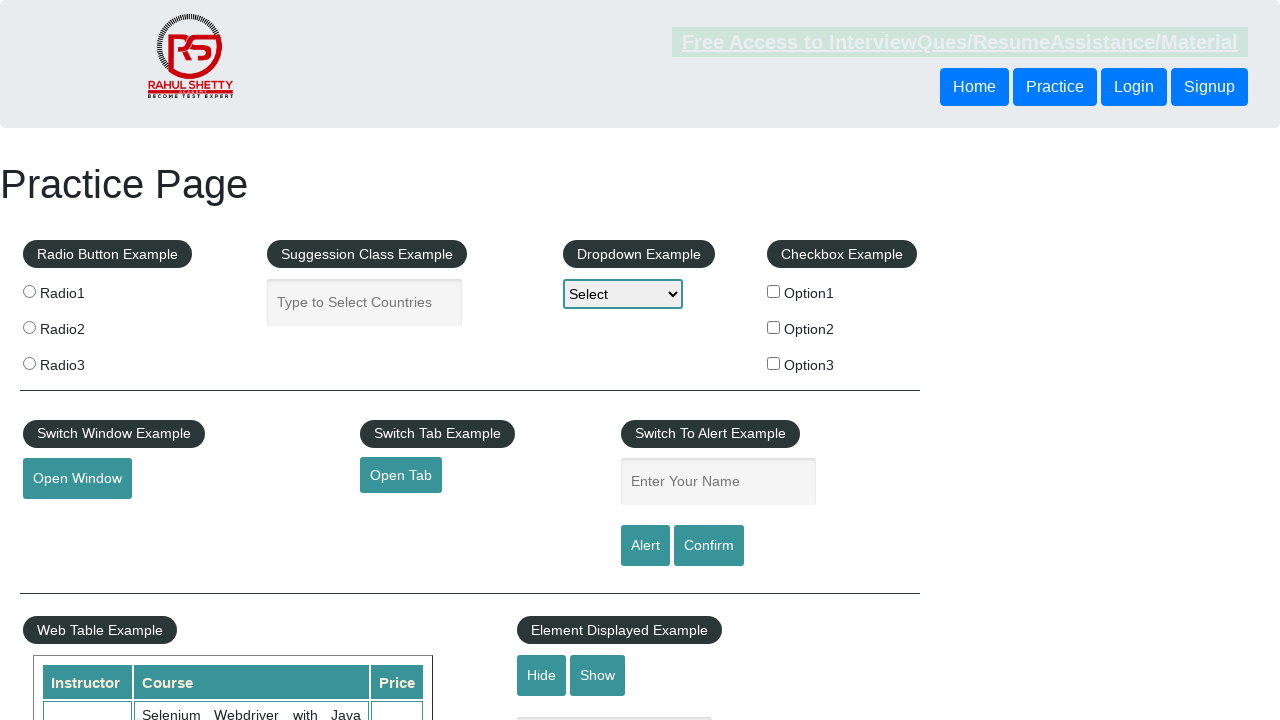

Calculated total amount from all cells: 296
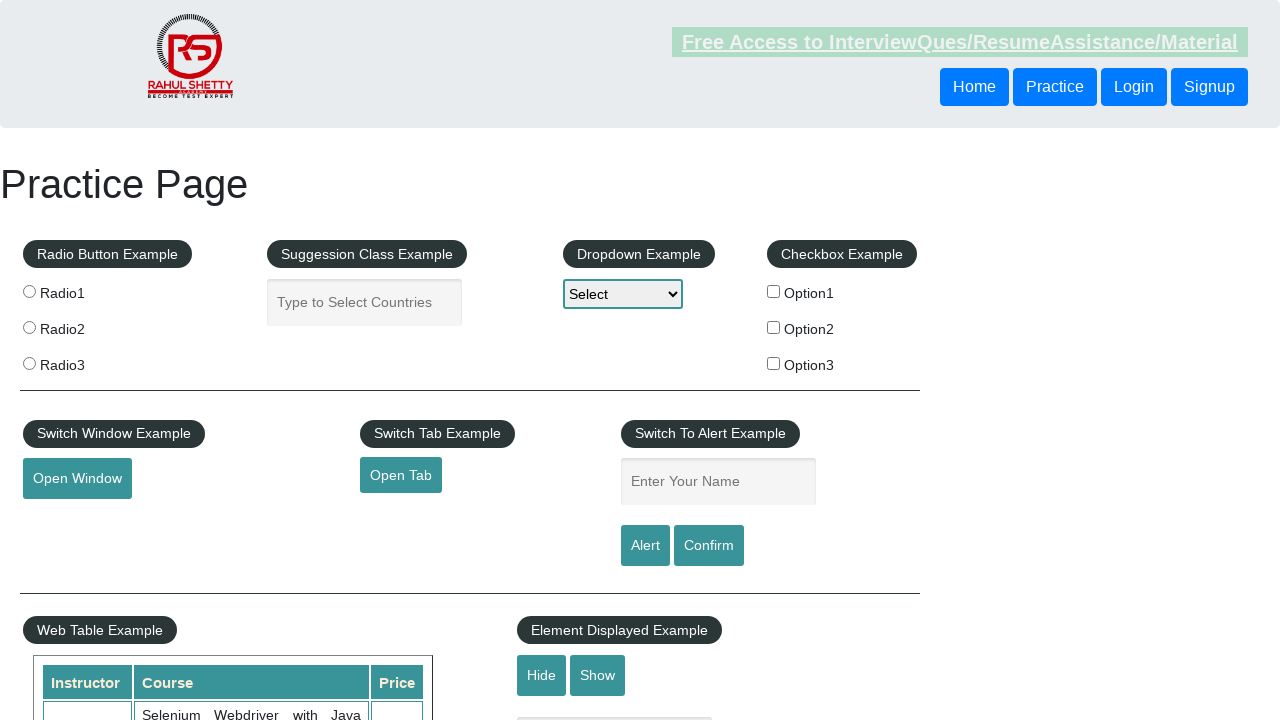

Verified calculated total 296 matches expected total 296
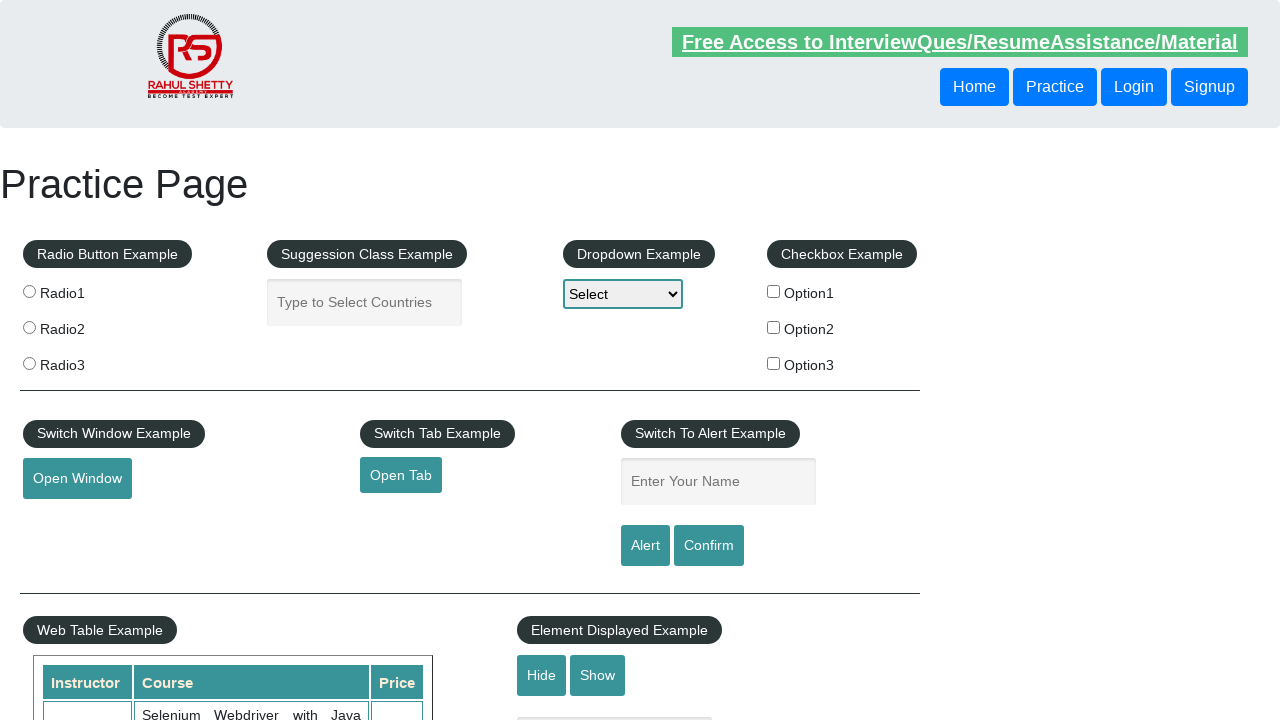

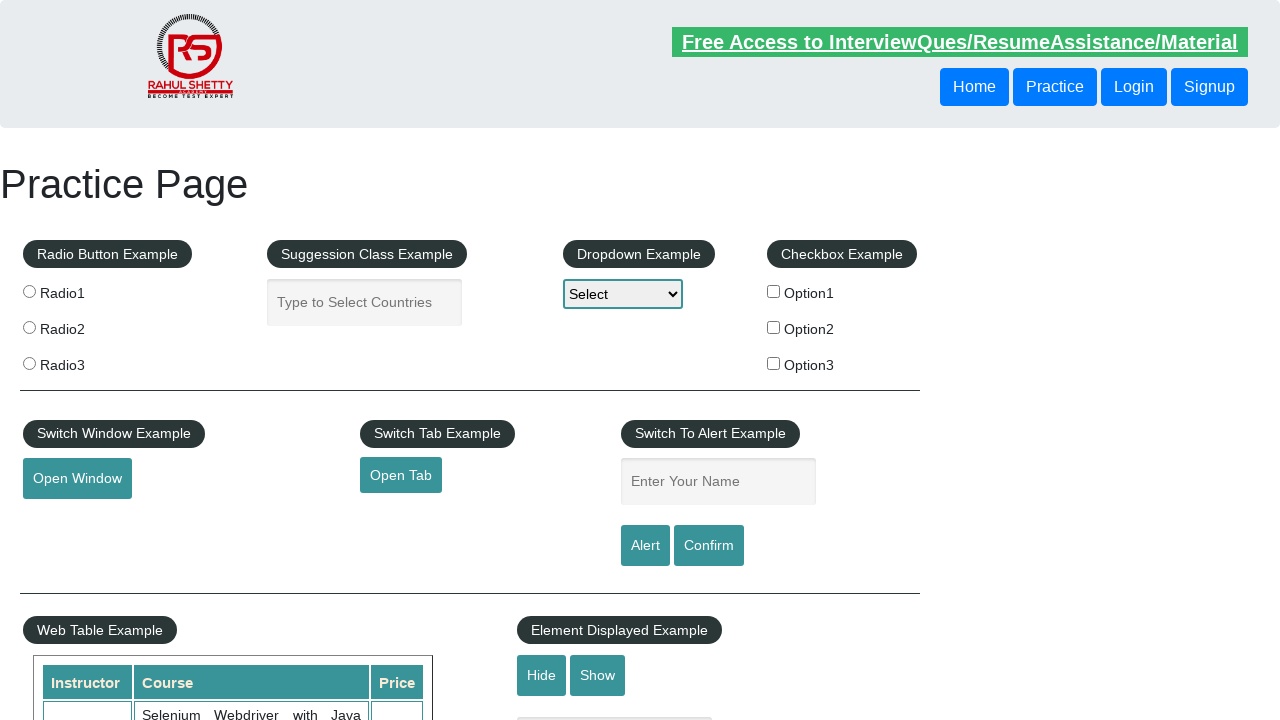